Fills out a form by entering first name and last name fields on the Formy project form page

Starting URL: https://formy-project.herokuapp.com/form

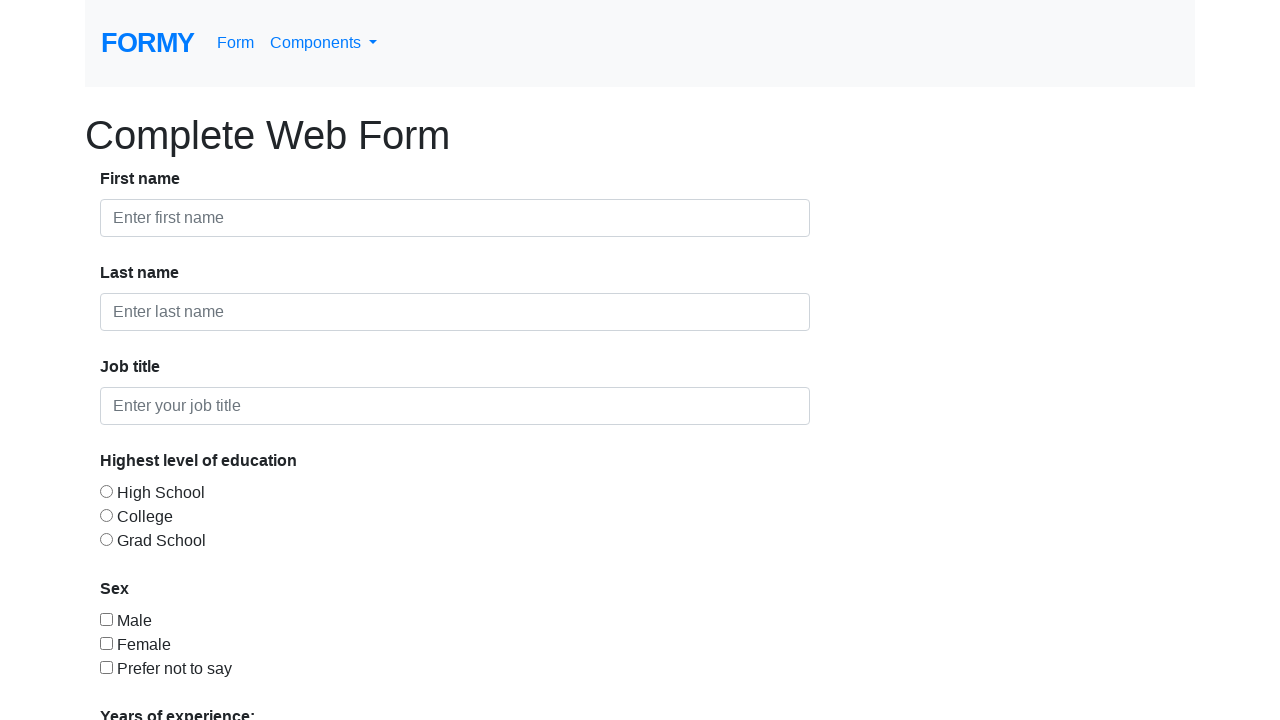

Filled first name field with 'Adela' on #first-name
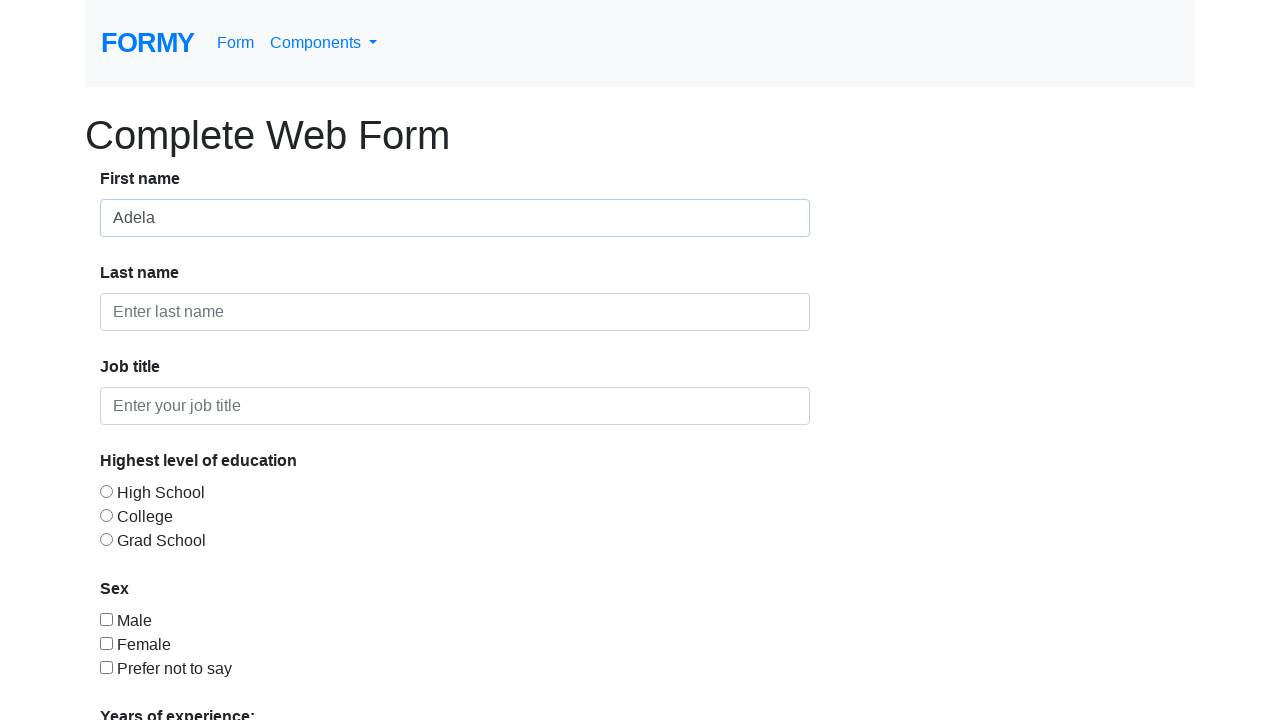

Filled last name field with 'Kacso-Vidrean' on #last-name
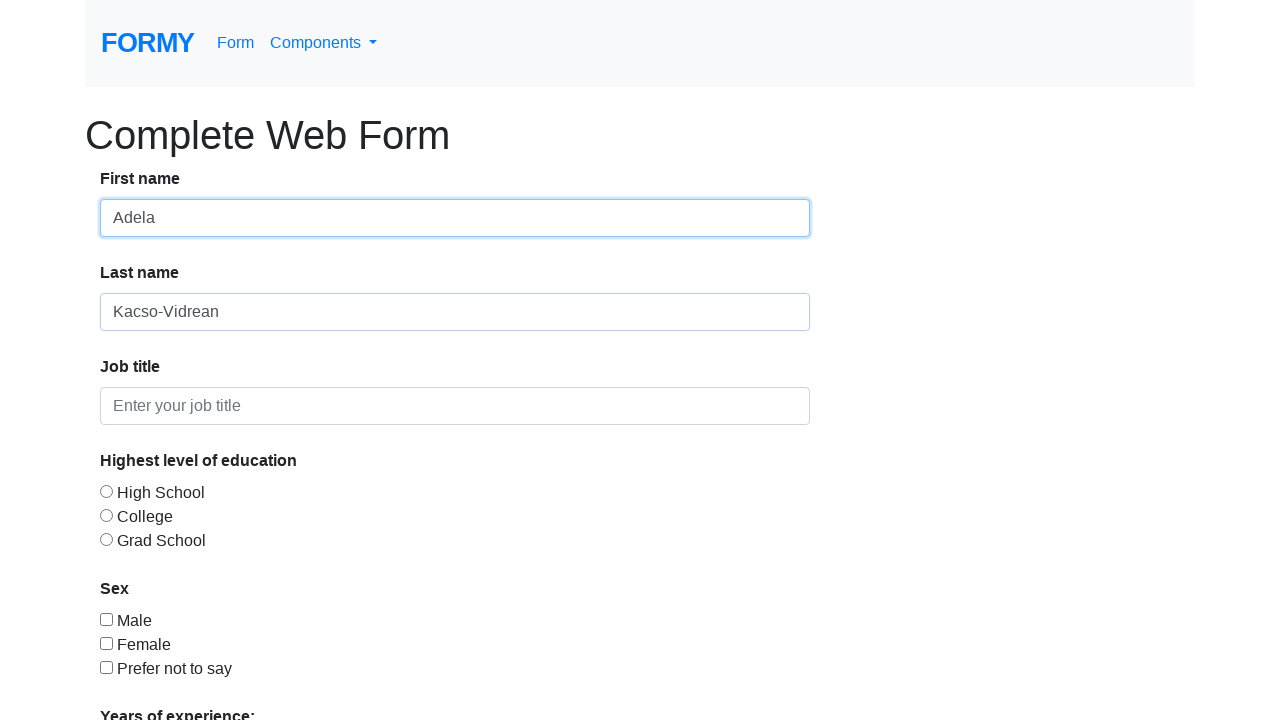

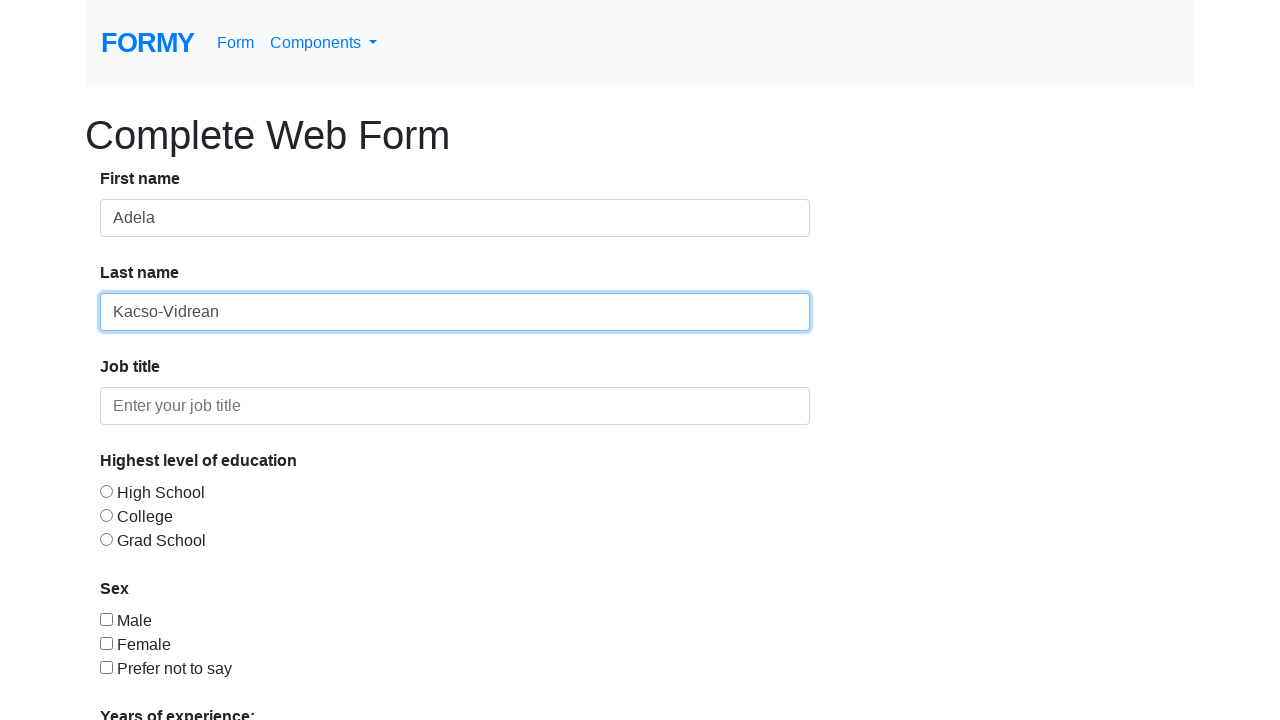